Navigates to W3Schools HTML tables tutorial page and verifies that the customers table is present and contains table rows with data cells

Starting URL: https://www.w3schools.com/html/html_tables.asp

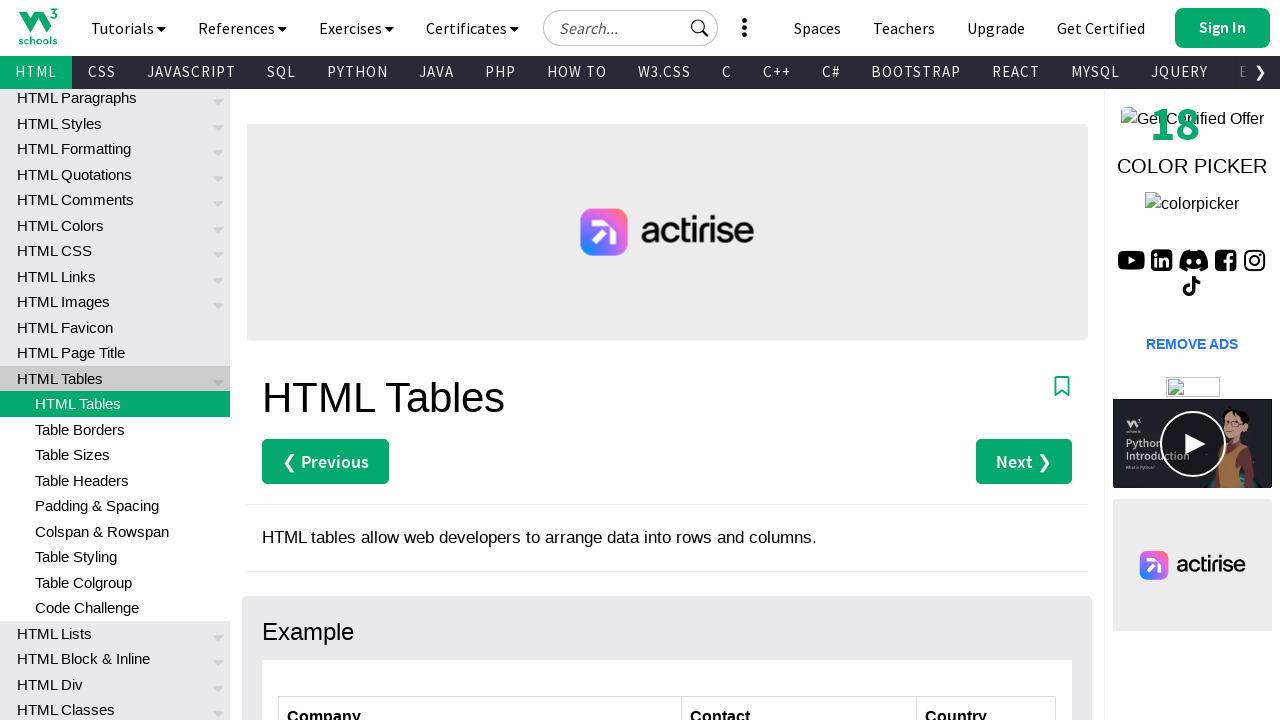

Navigated to W3Schools HTML tables tutorial page
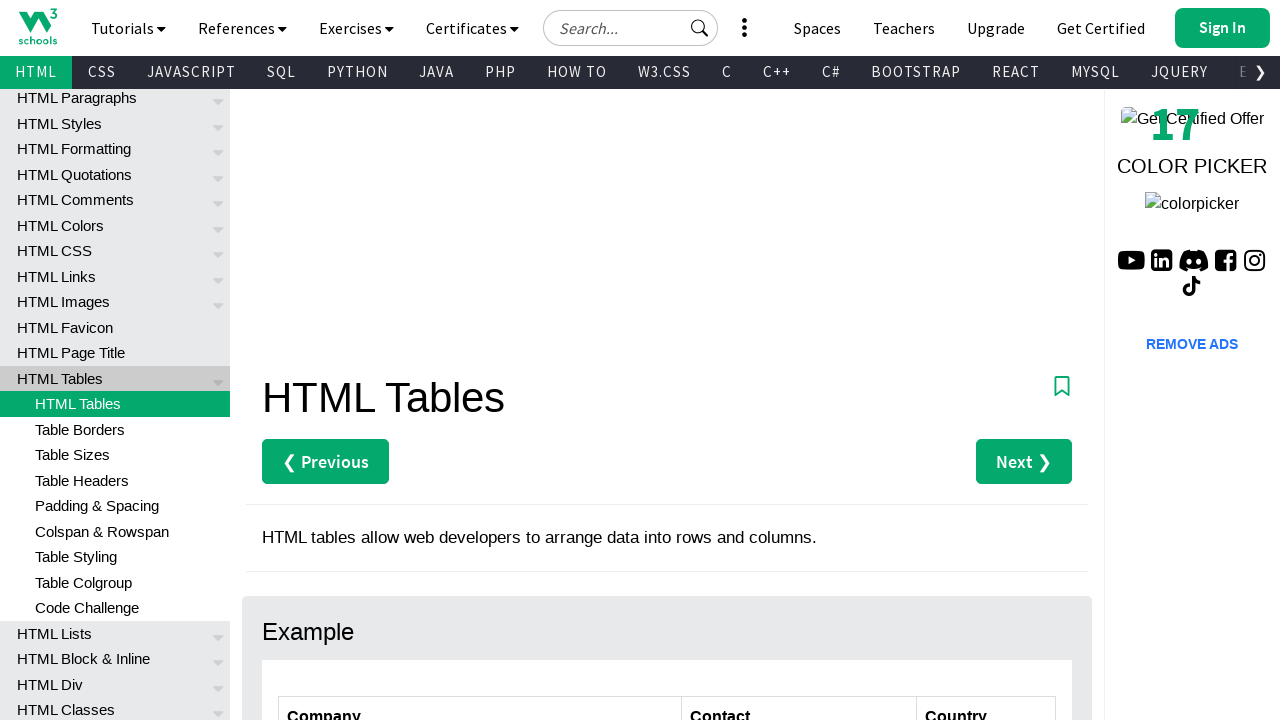

Customers table is present on the page
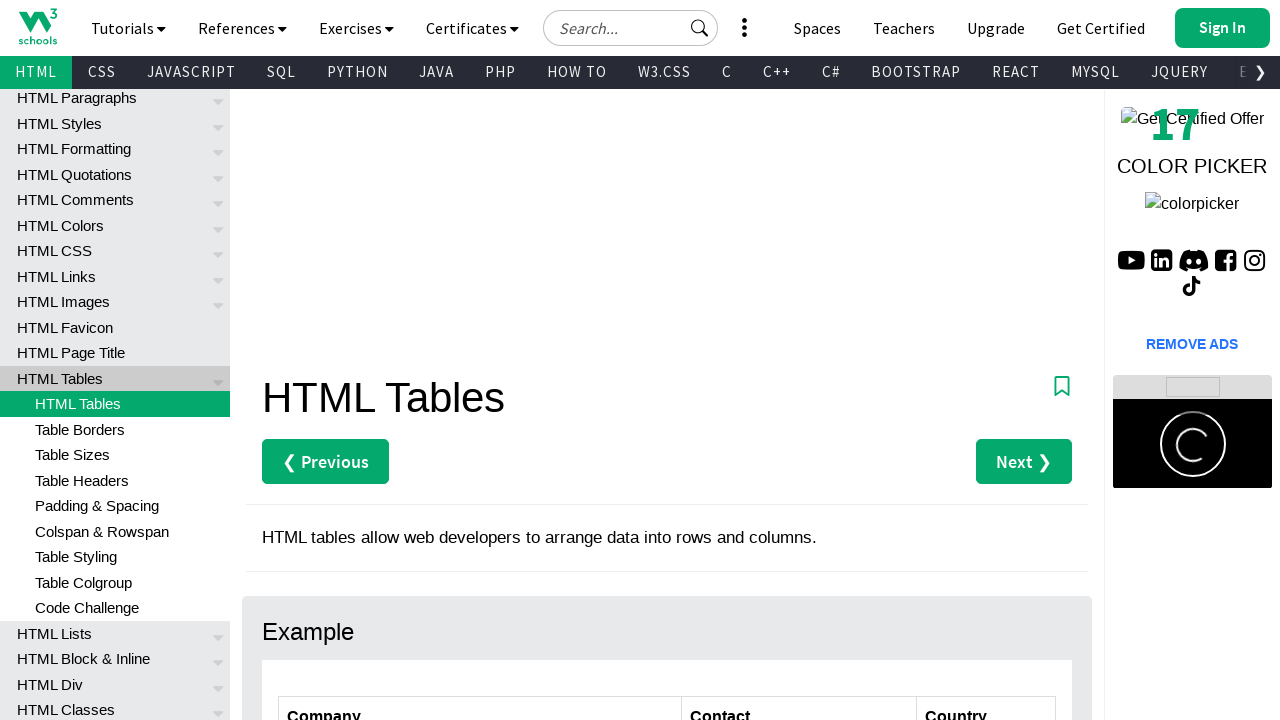

Table rows found within the customers table
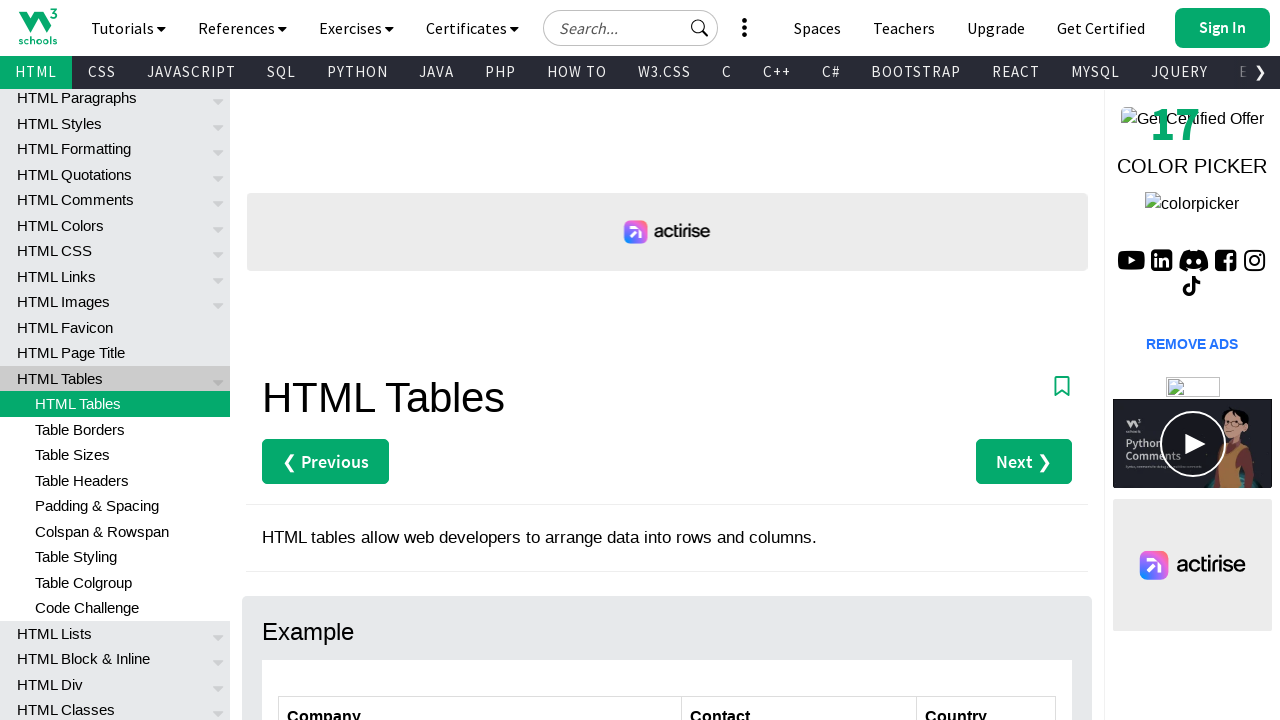

Data cells found within the customers table
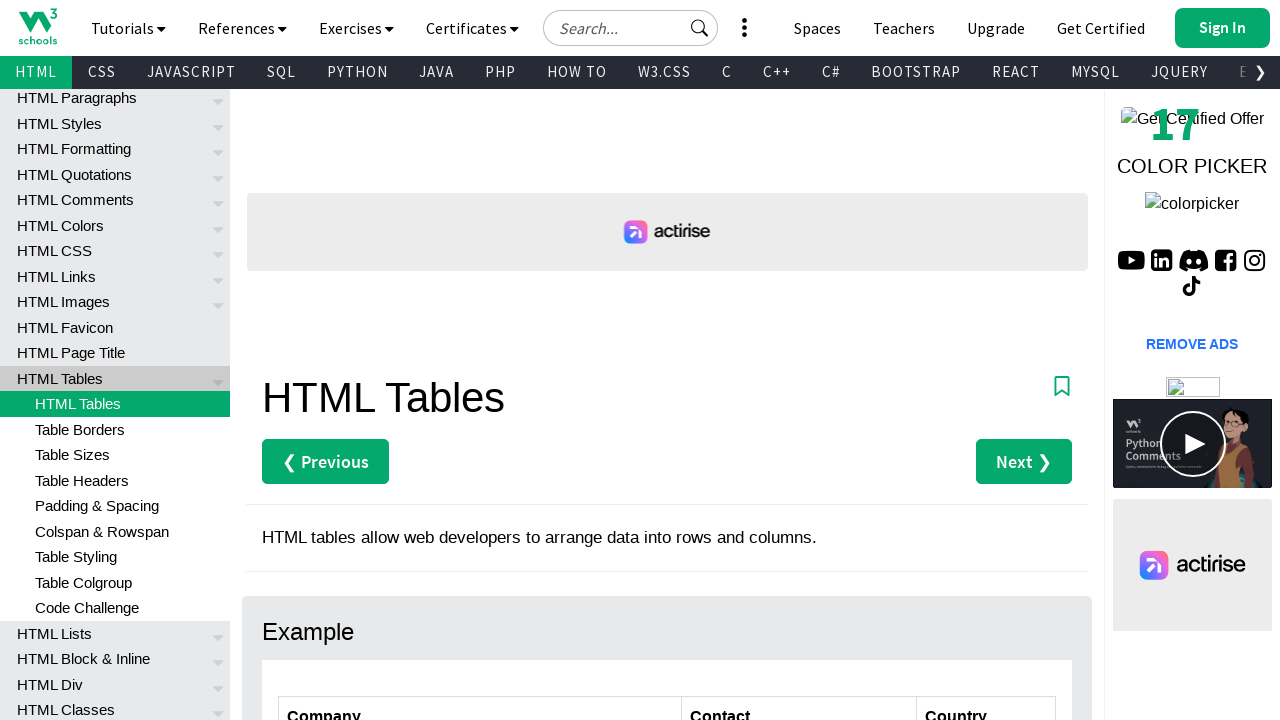

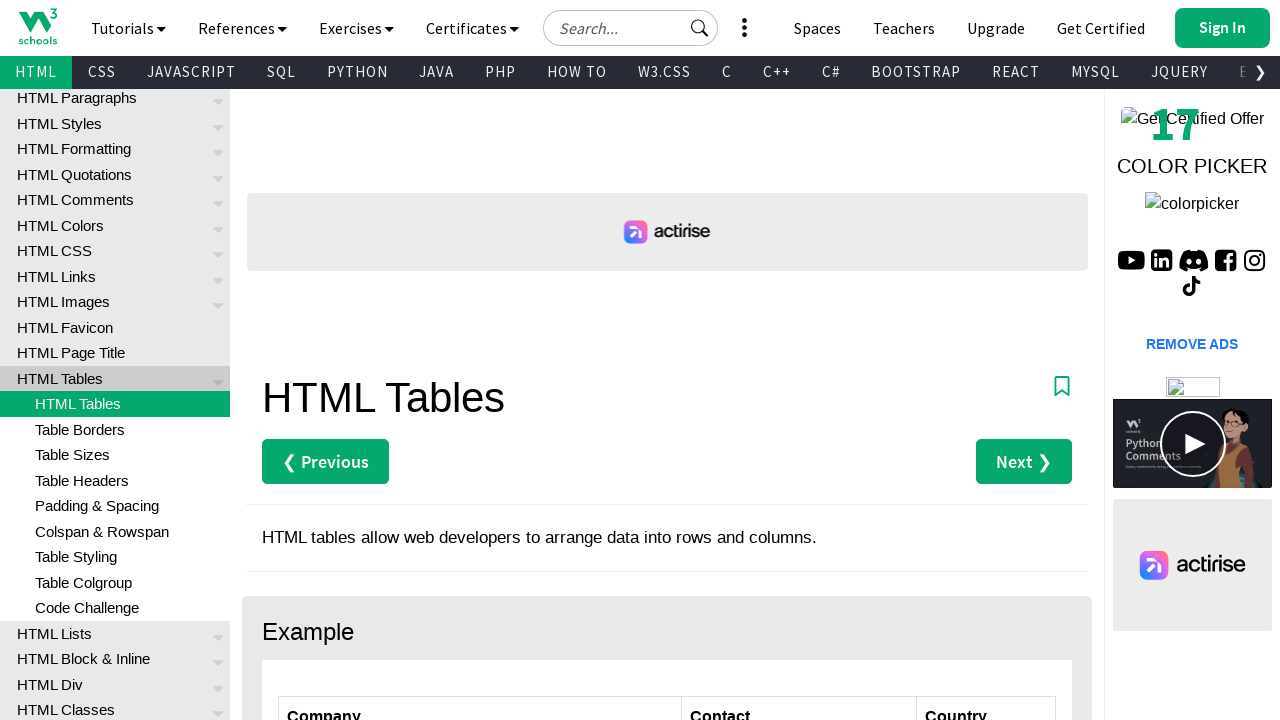